Tests JavaScript prompt alert functionality by clicking a button to trigger a prompt, entering text into the alert, and accepting it.

Starting URL: https://the-internet.herokuapp.com/javascript_alerts

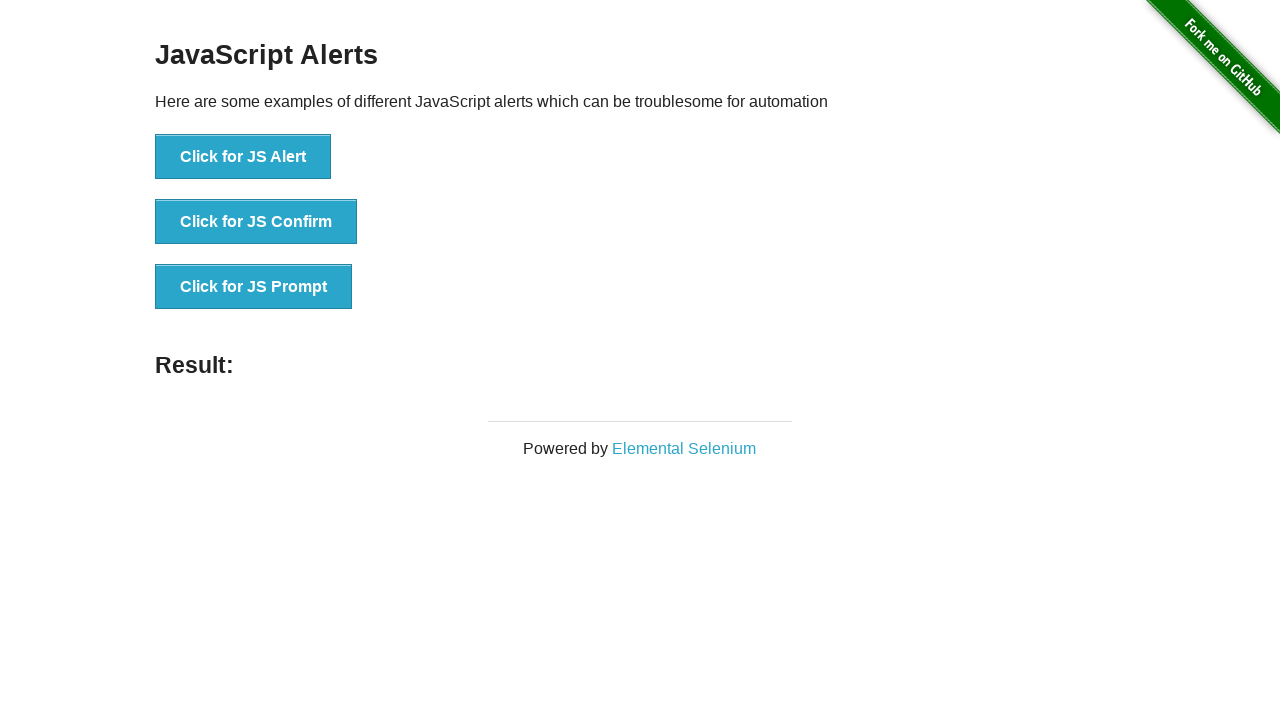

Clicked the 'Click for JS Prompt' button to trigger the prompt alert at (254, 287) on xpath=//button[text()='Click for JS Prompt']
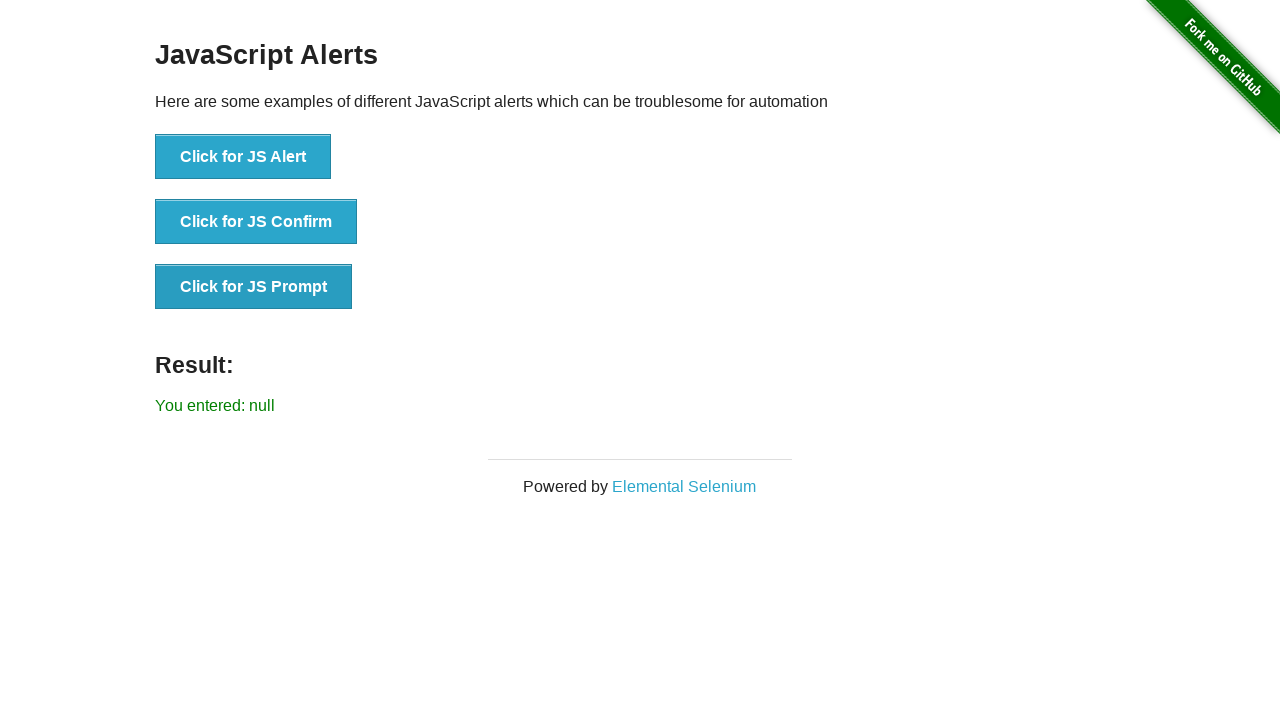

Set up dialog handler to accept prompt with text 'welcome'
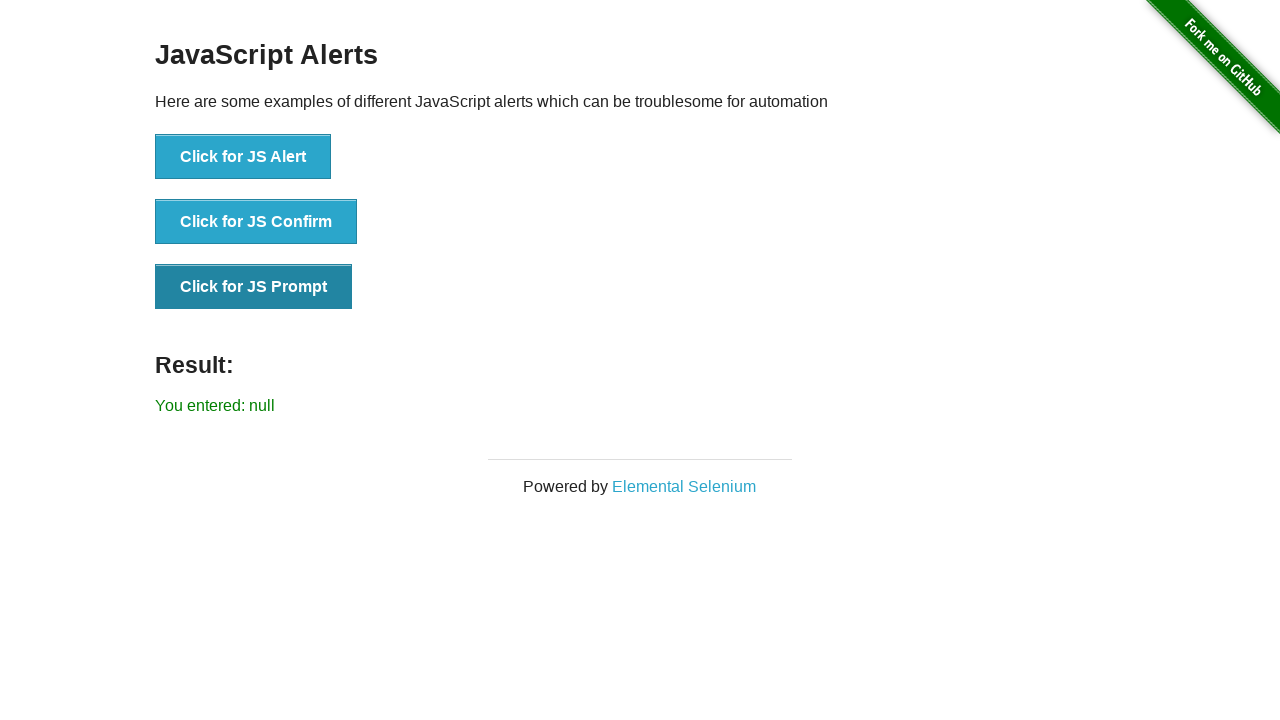

Clicked the 'Click for JS Prompt' button again to trigger the dialog with handler in place at (254, 287) on xpath=//button[text()='Click for JS Prompt']
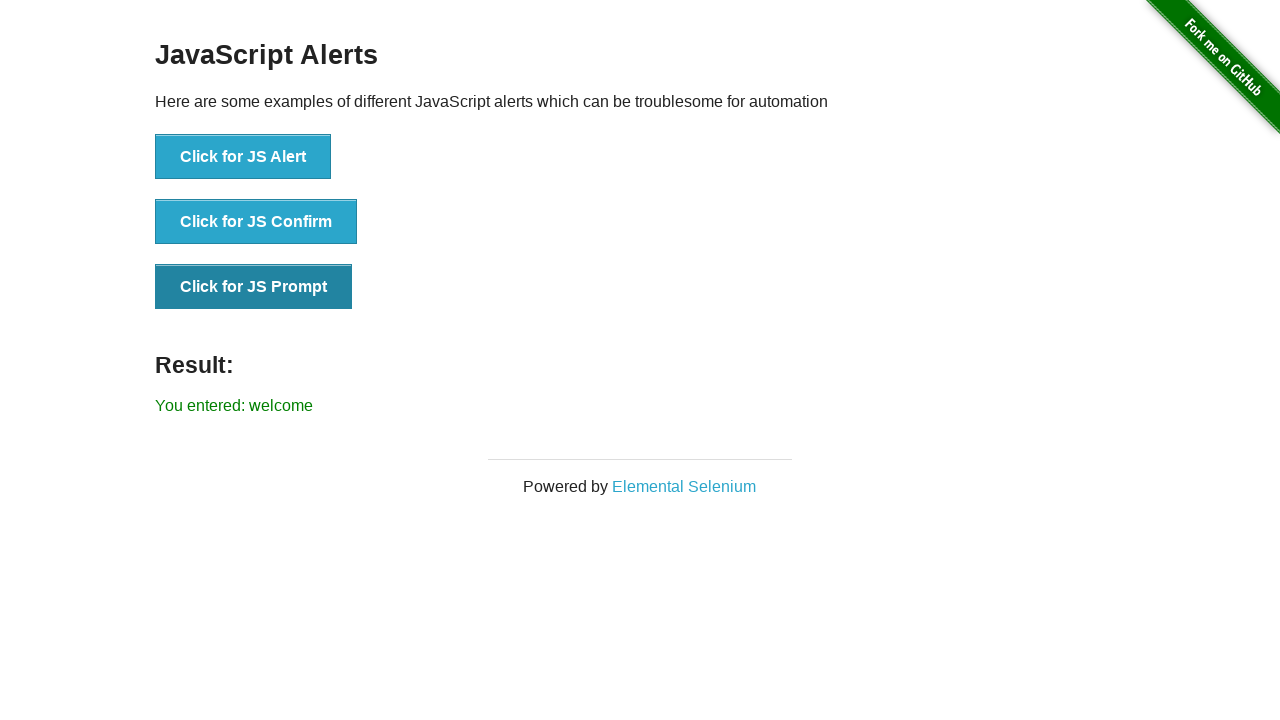

Result text appeared after accepting the prompt with 'welcome'
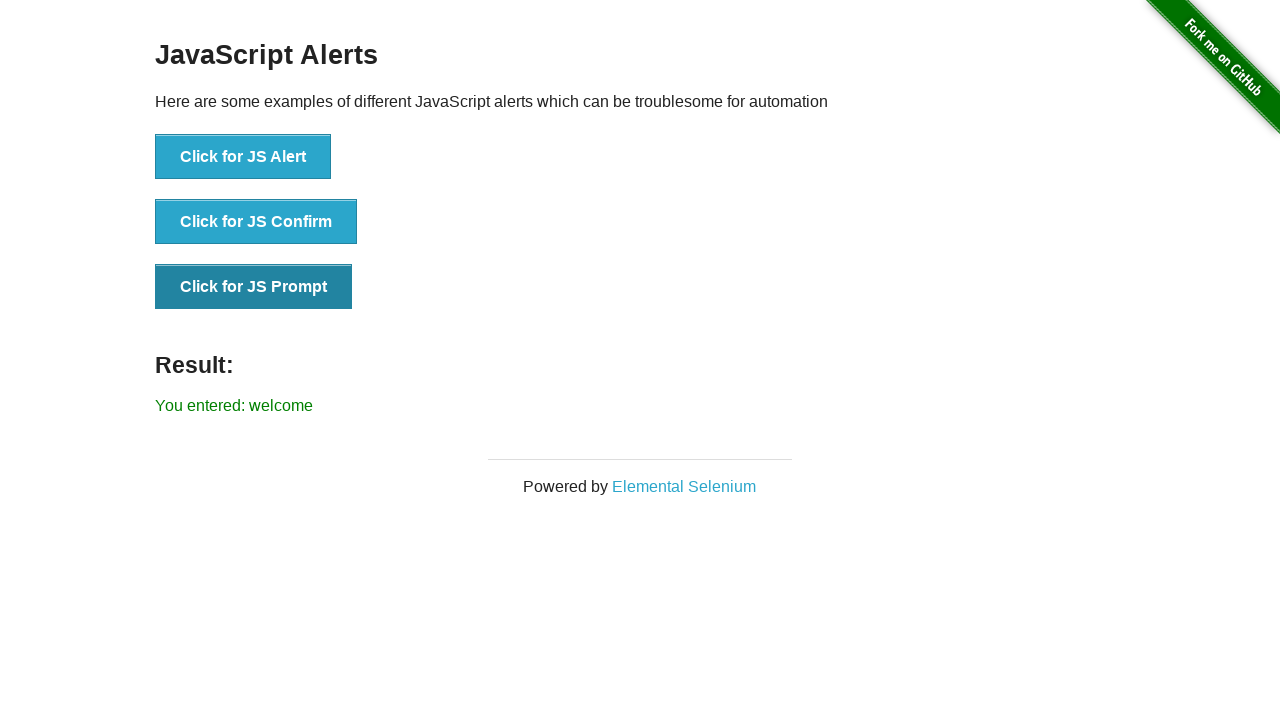

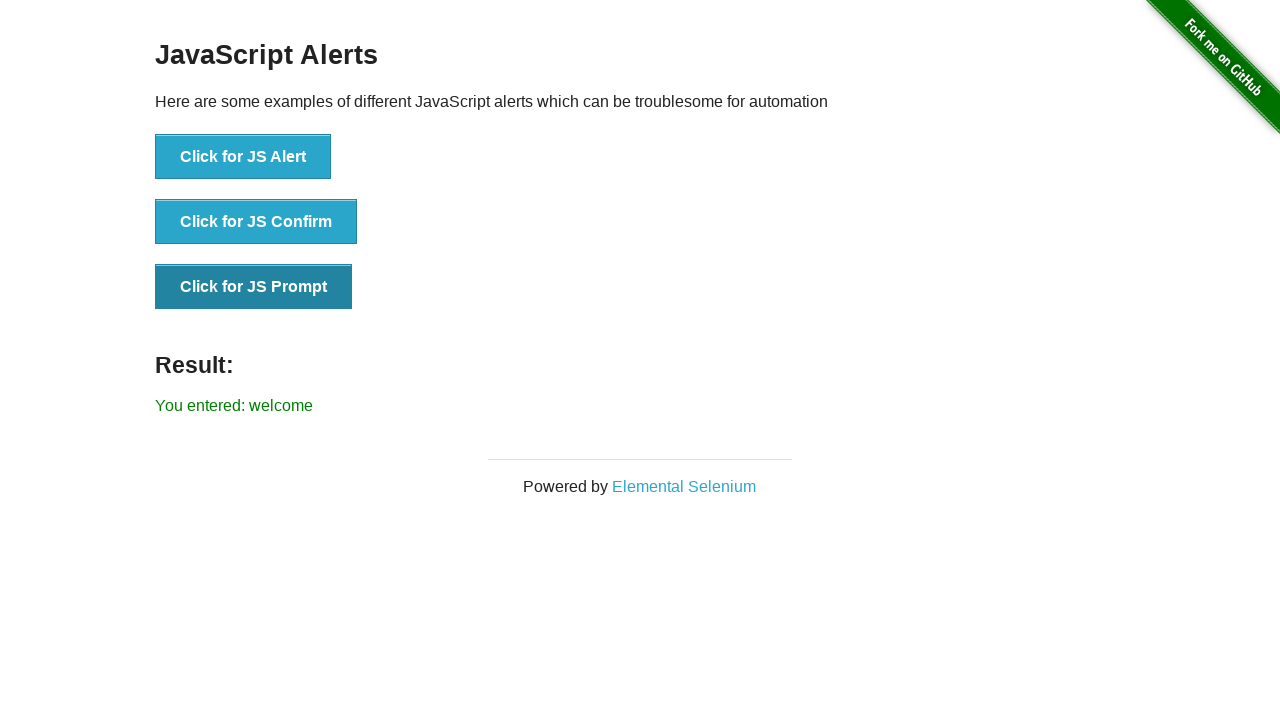